Tests nested frame handling by filling a text field in a parent frame and checking a checkbox in a nested child frame

Starting URL: https://ui.vision/demo/webtest/frames/

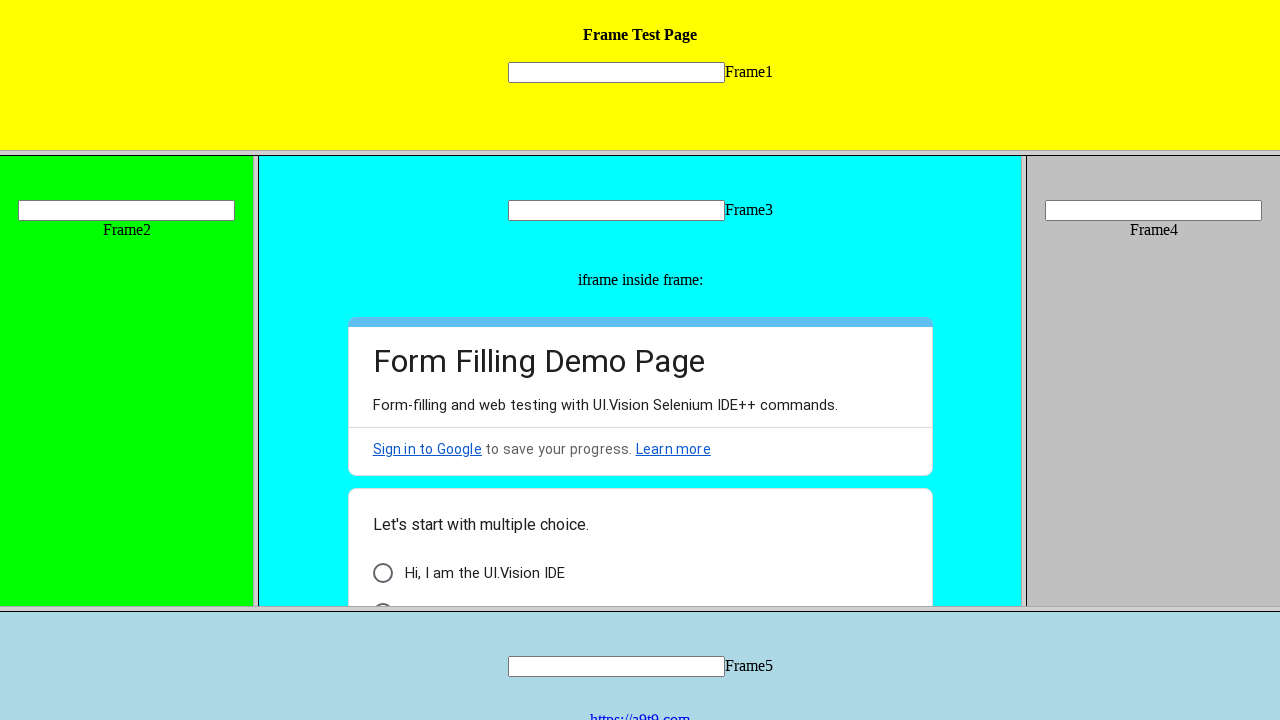

Located frame 3 by URL
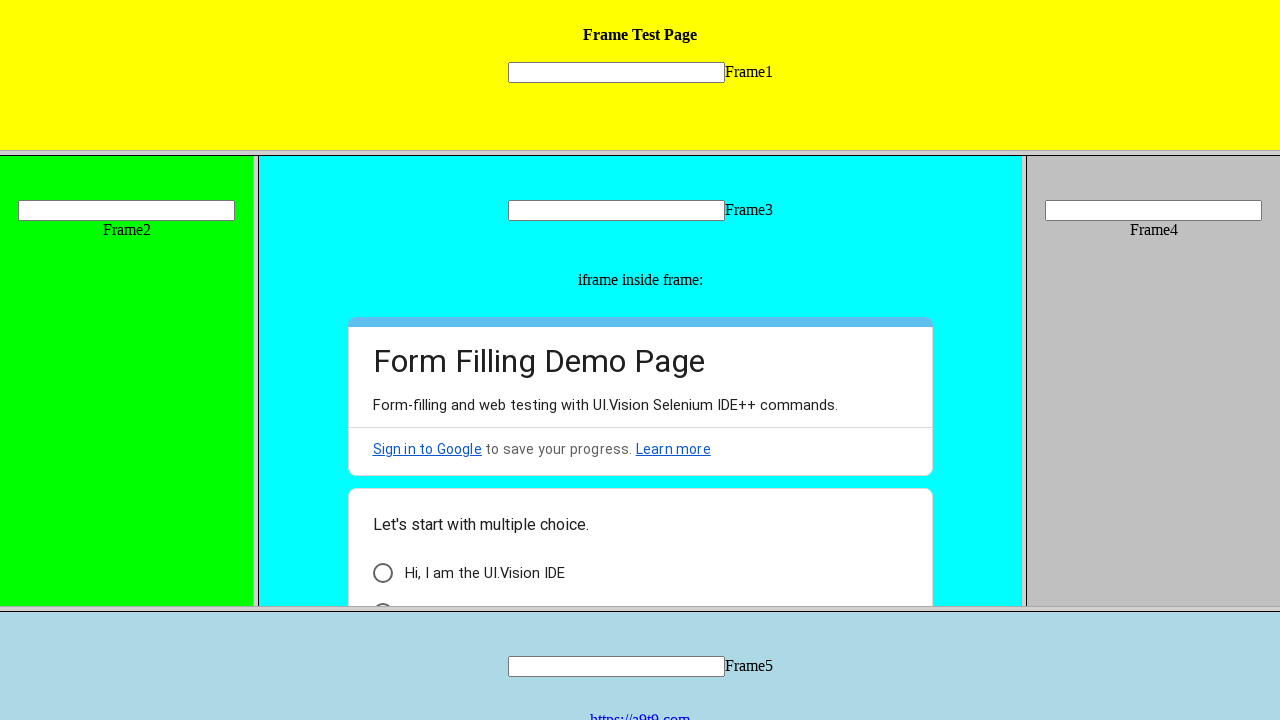

Filled text field in frame 3 with 'AutomationTest' on input[name="mytext3"]
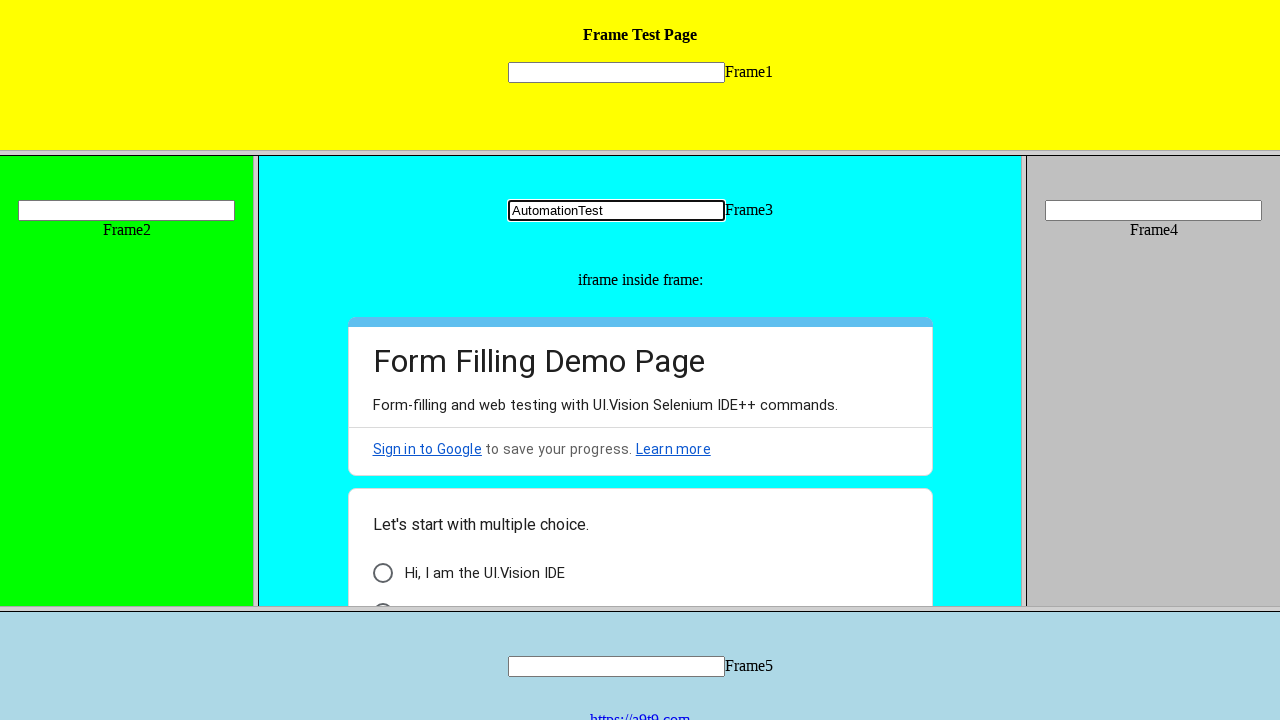

Retrieved child frames from frame 3
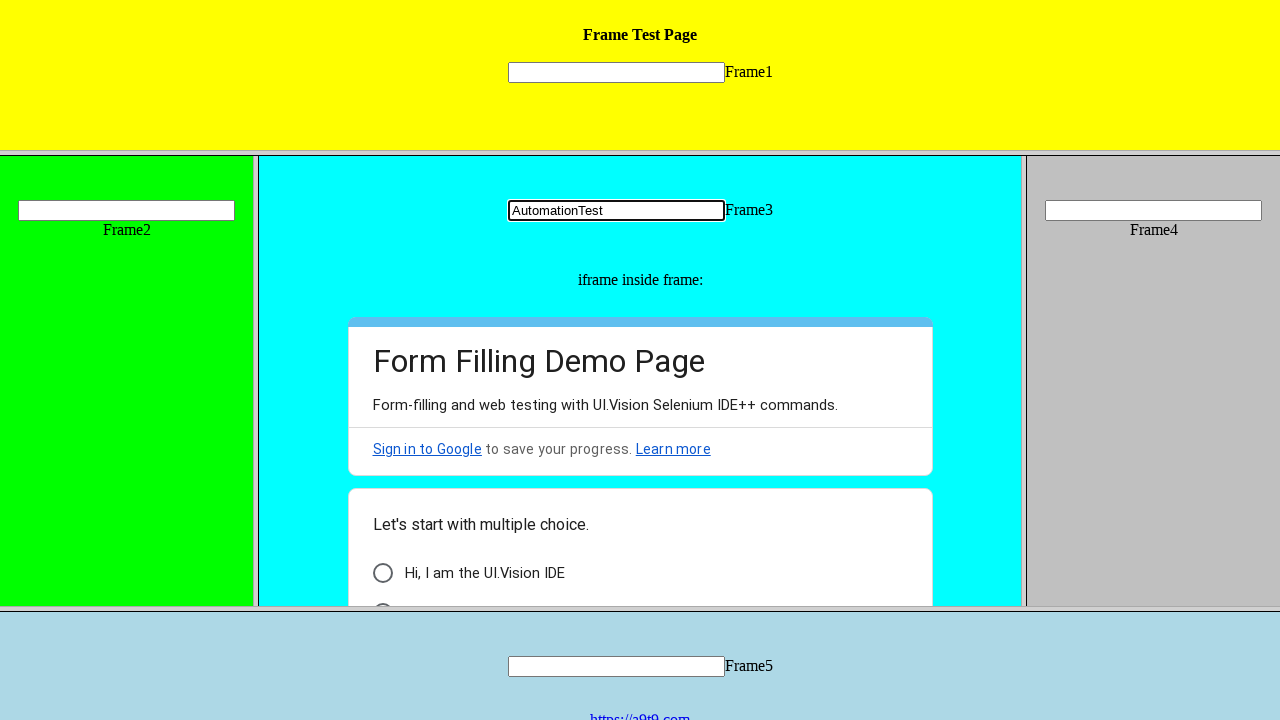

Checked checkbox in nested child frame at (382, 573) on xpath=//*[@id="i6"]/div[3]/div
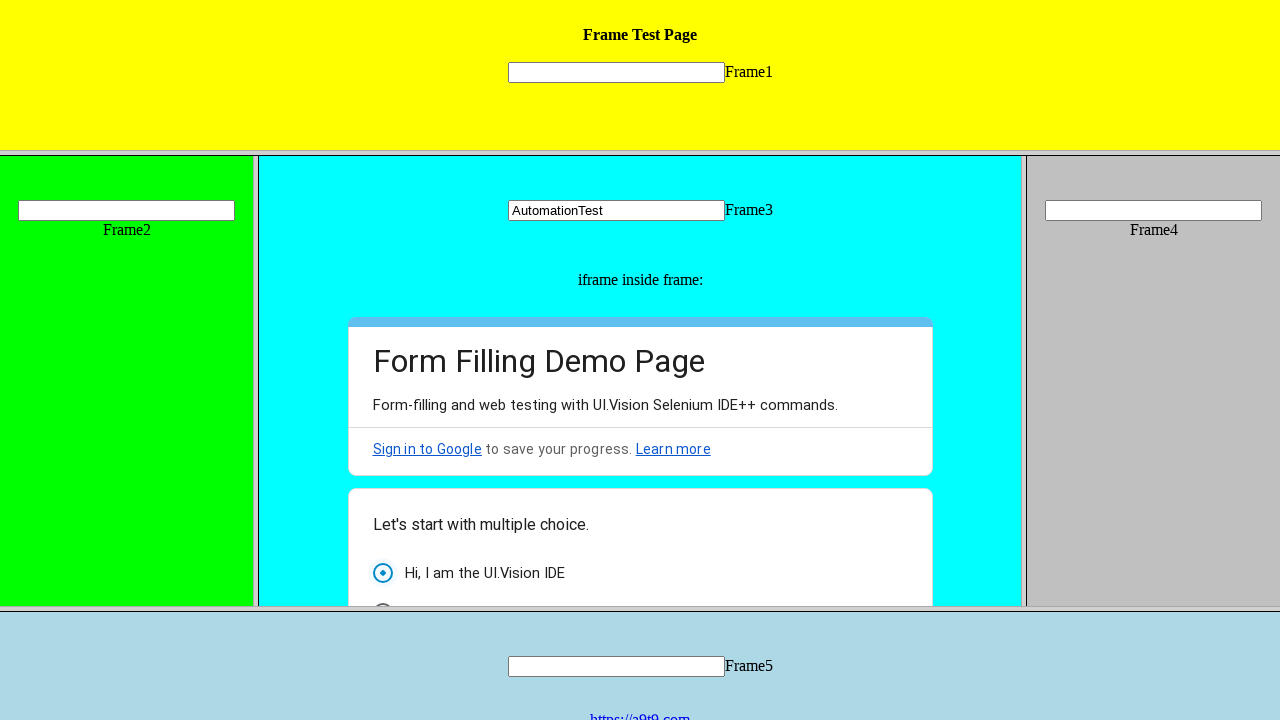

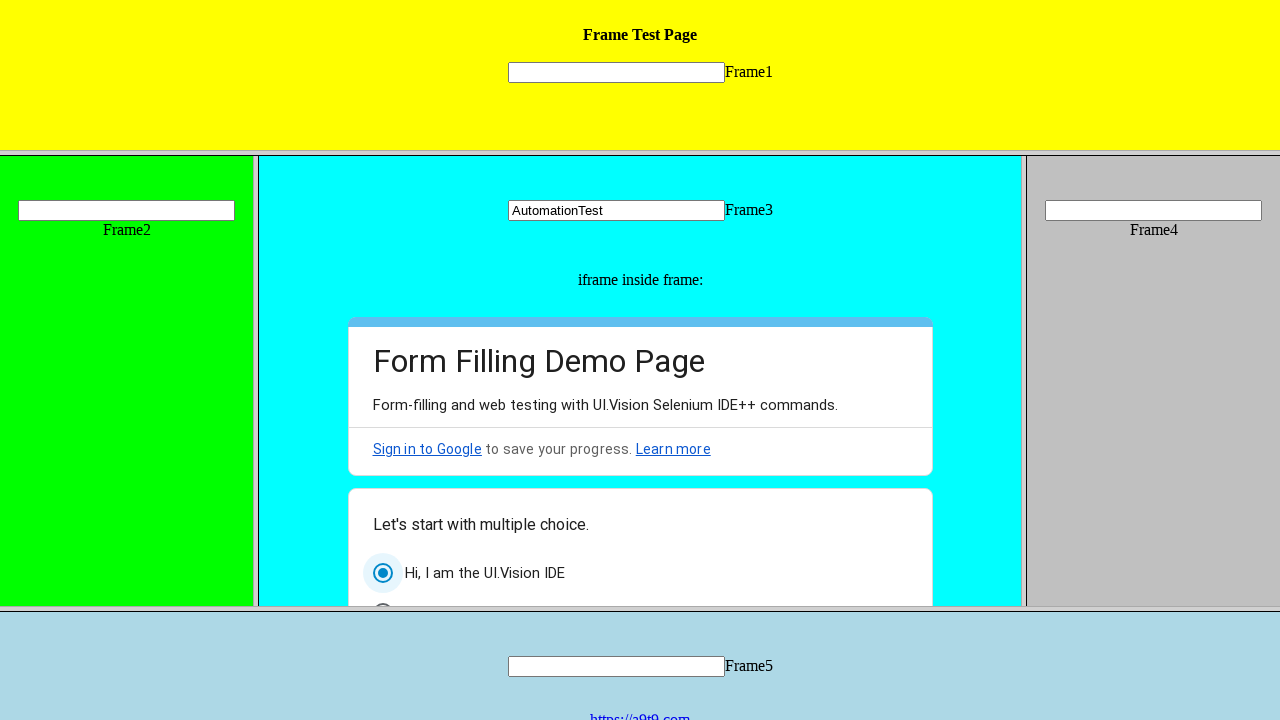